Tests the add to cart functionality by clicking the Add to cart button and handling the browser alert confirmation

Starting URL: https://www.demoblaze.com/prod.html?idp_=1

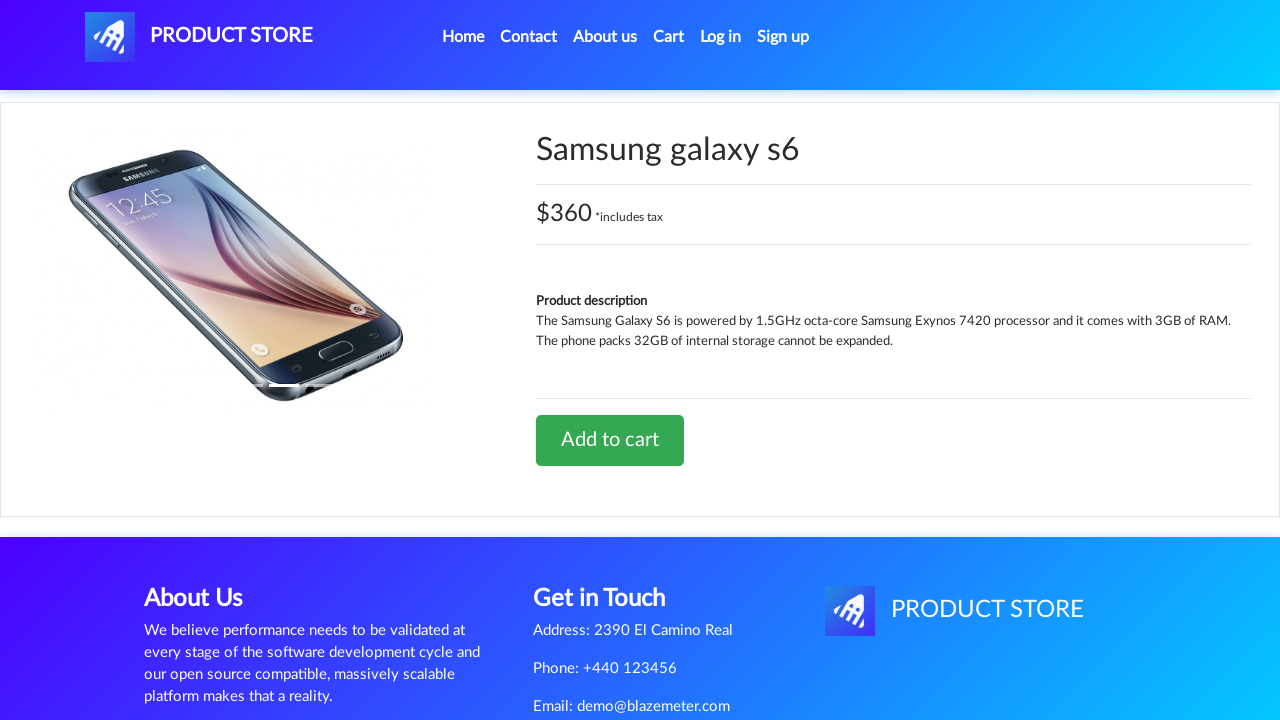

Add to cart button is visible
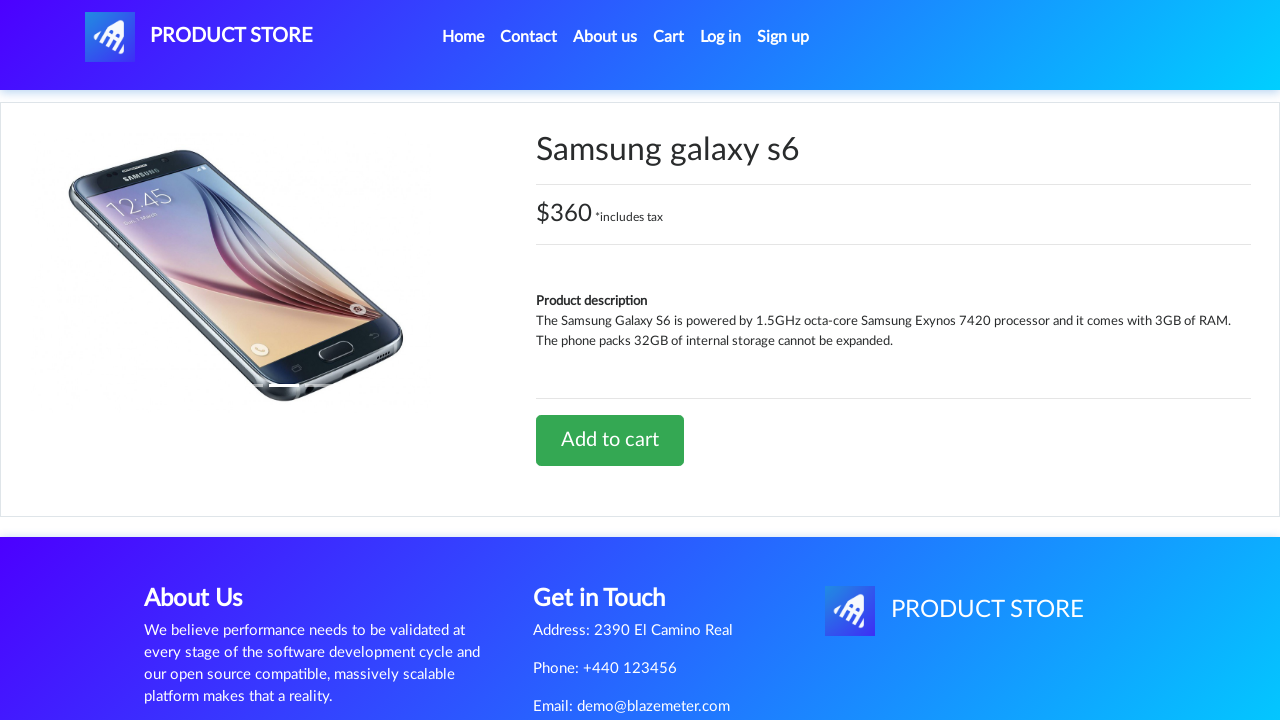

Dialog handler set up to accept alerts
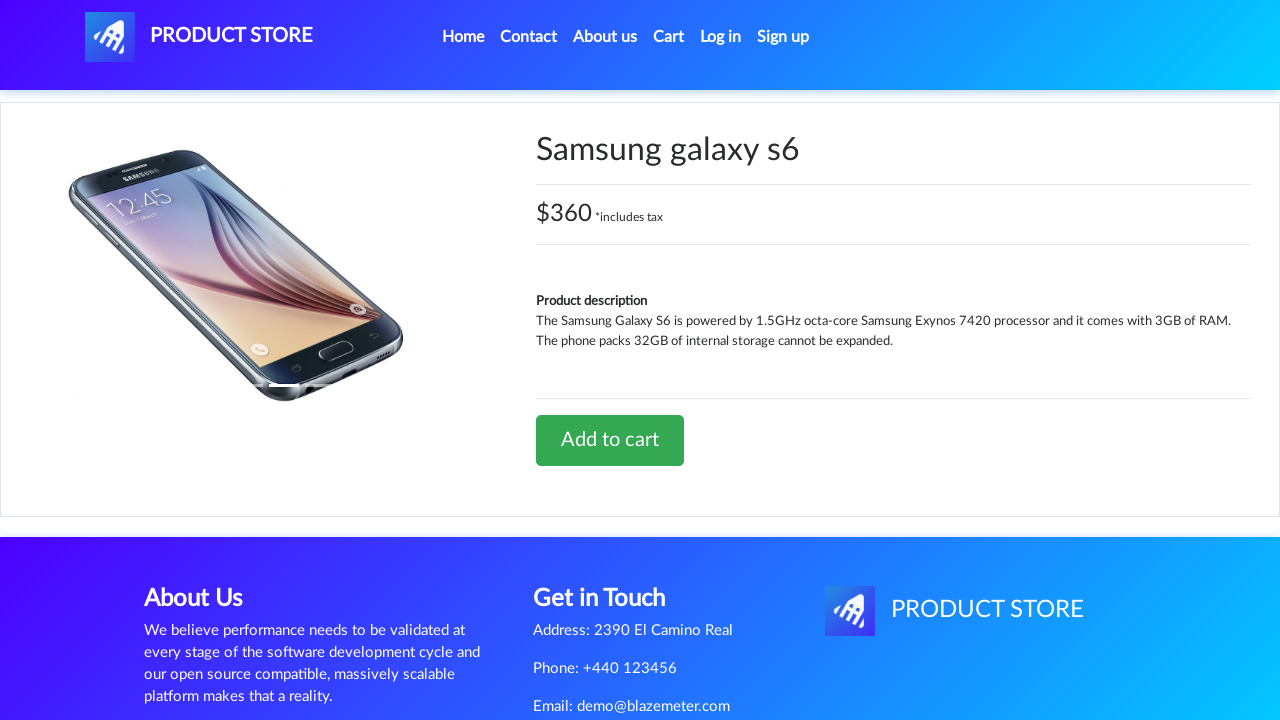

Clicked Add to cart button at (610, 440) on xpath=//a[contains(text(), 'Add to cart')]
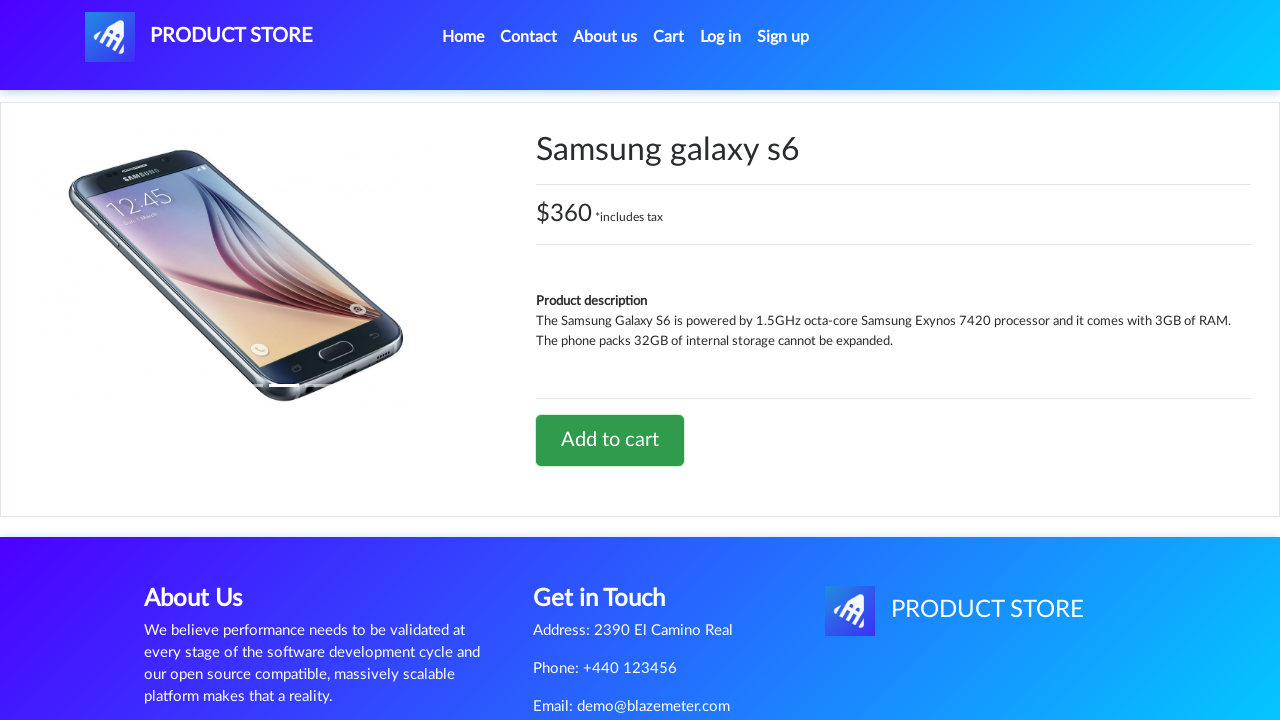

Waited for alert dialog to be processed
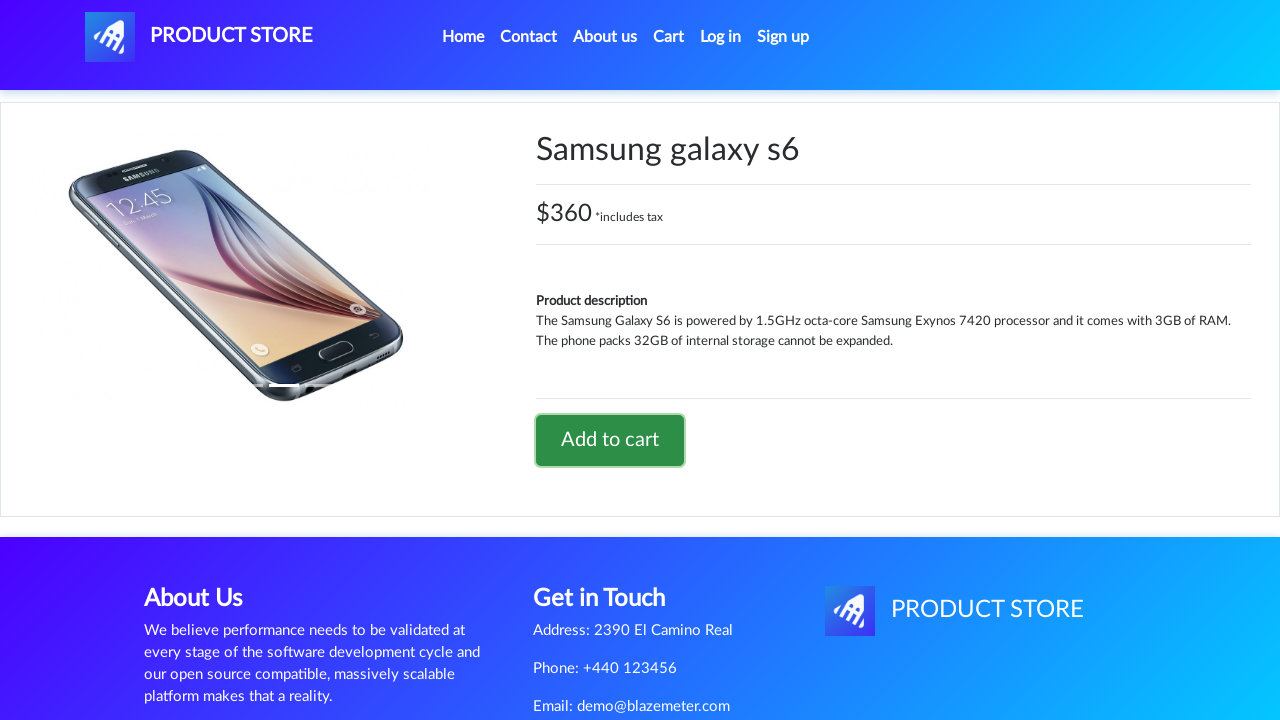

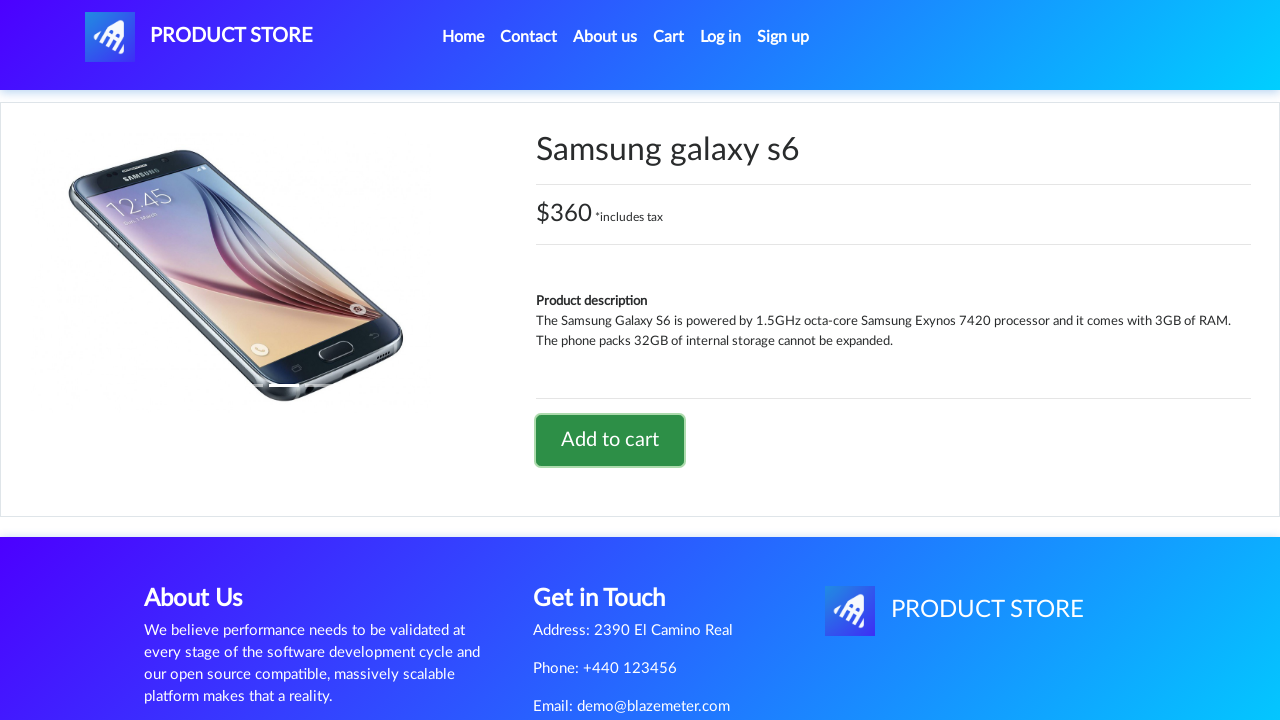